Tests multiple addition operations on a calculator demo with different number combinations including positive, negative and zero results

Starting URL: http://juliemr.github.io/protractor-demo/

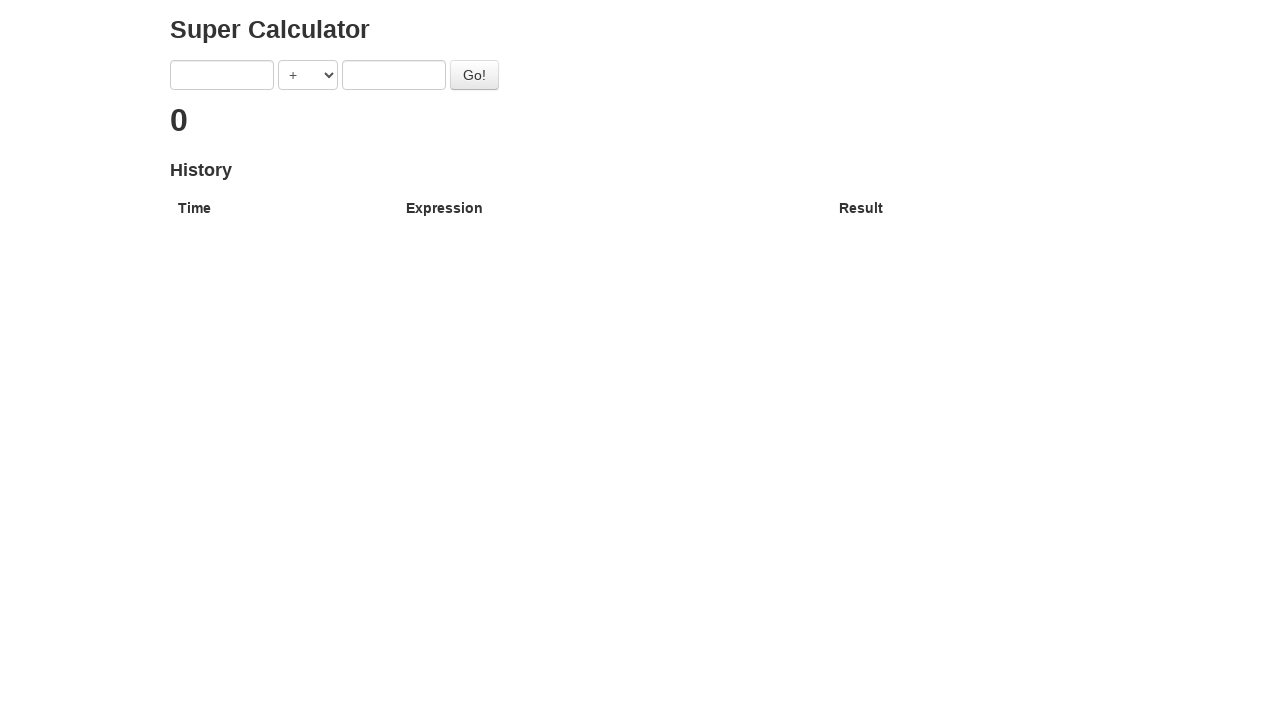

Clicked first input field for first addition test at (222, 75) on xpath=//div/div/form/input[1]
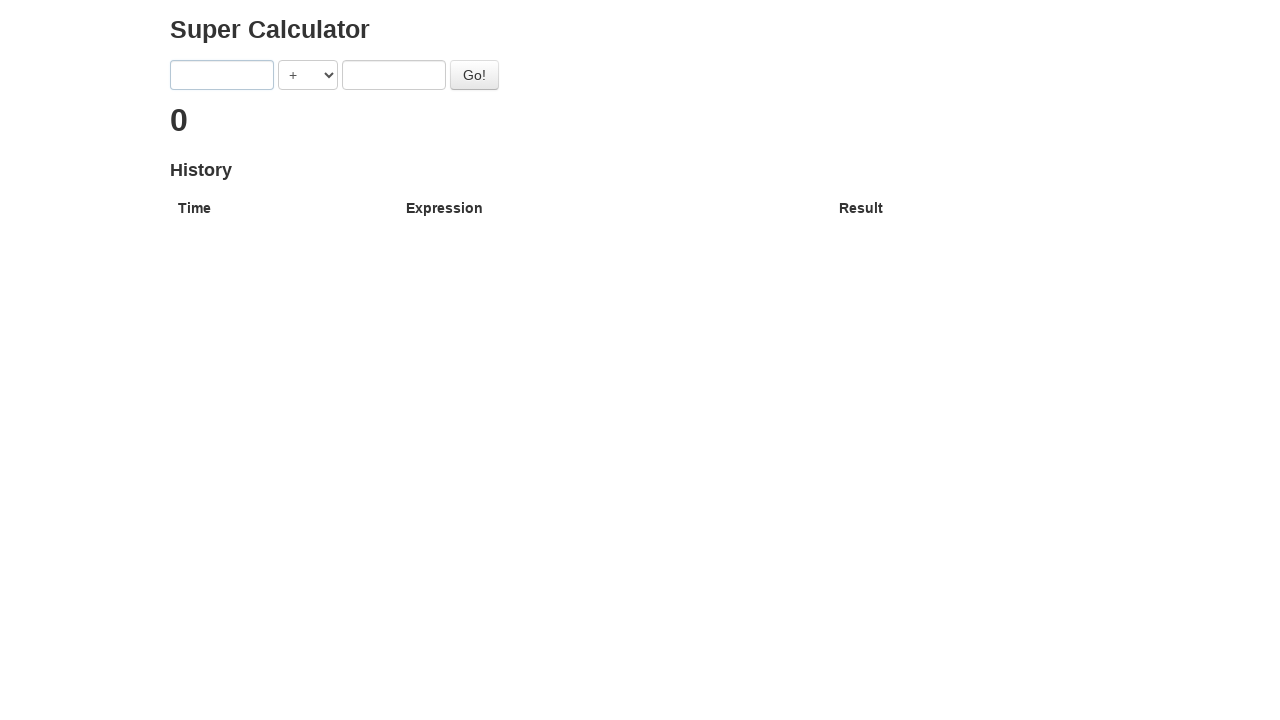

Filled first input field with '10' on xpath=//div/div/form/input[1]
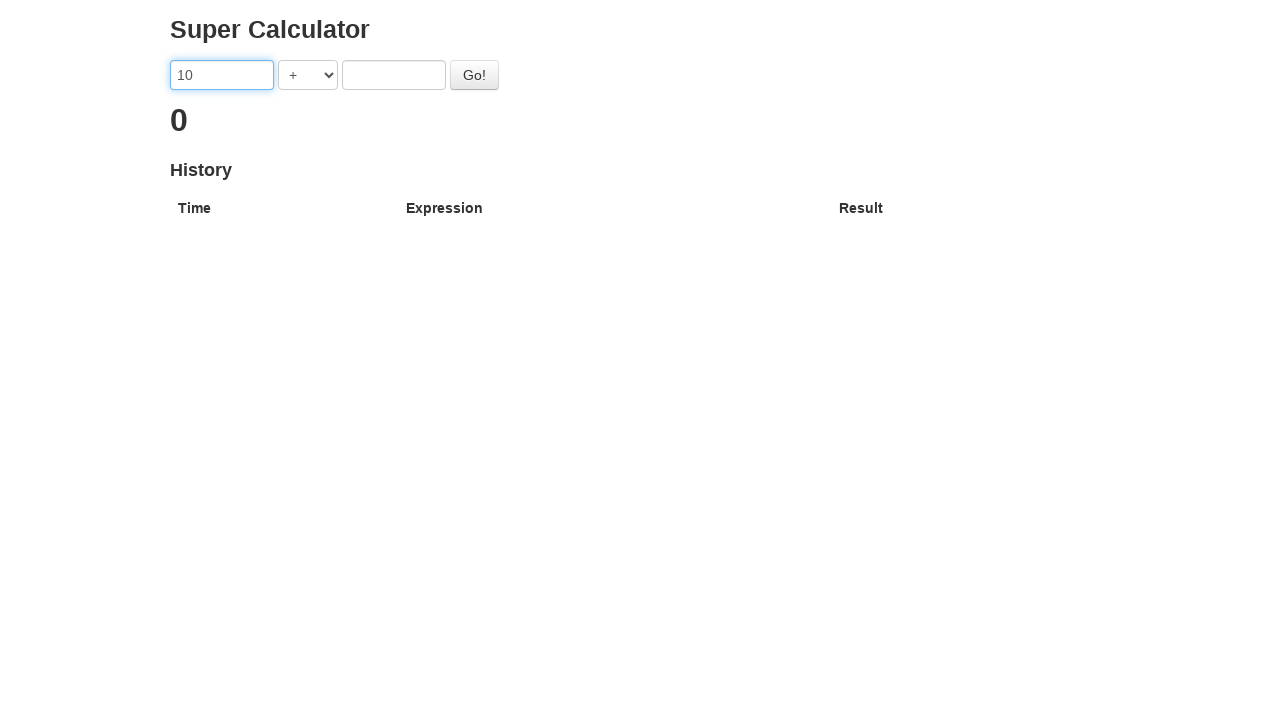

Clicked second input field for first addition test at (394, 75) on xpath=//div/div/form/input[2]
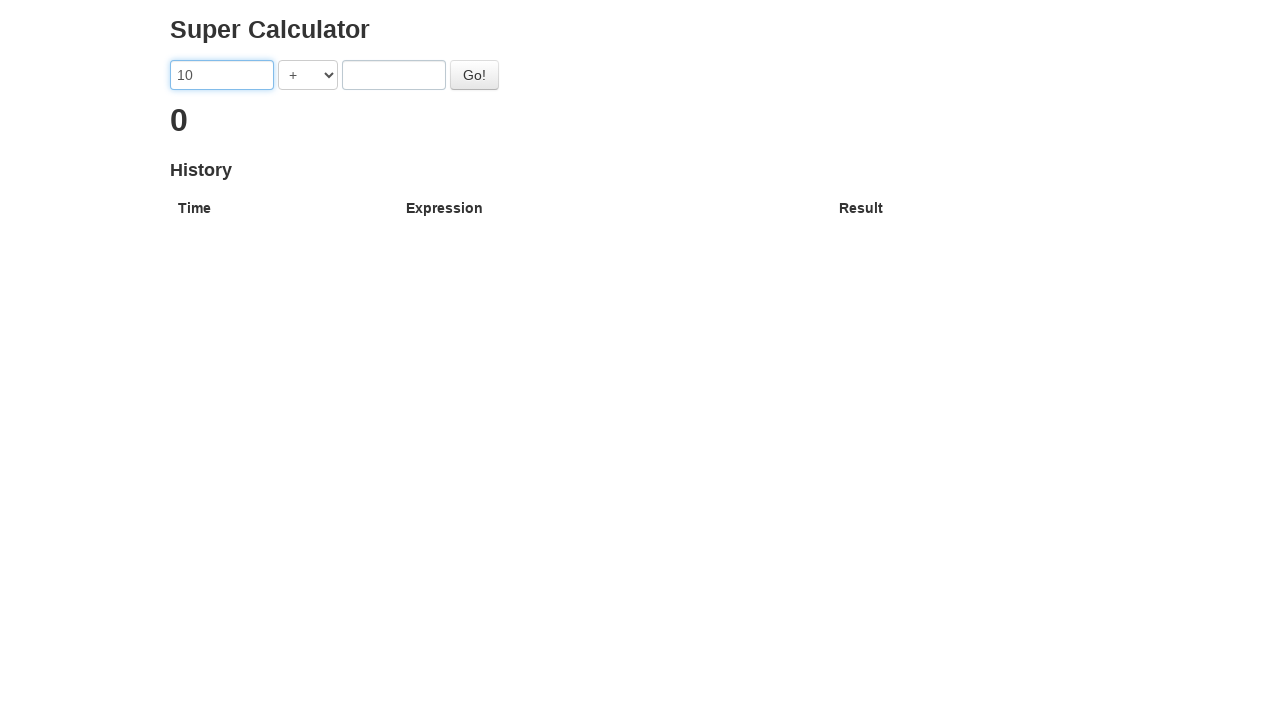

Filled second input field with '20' on xpath=//div/div/form/input[2]
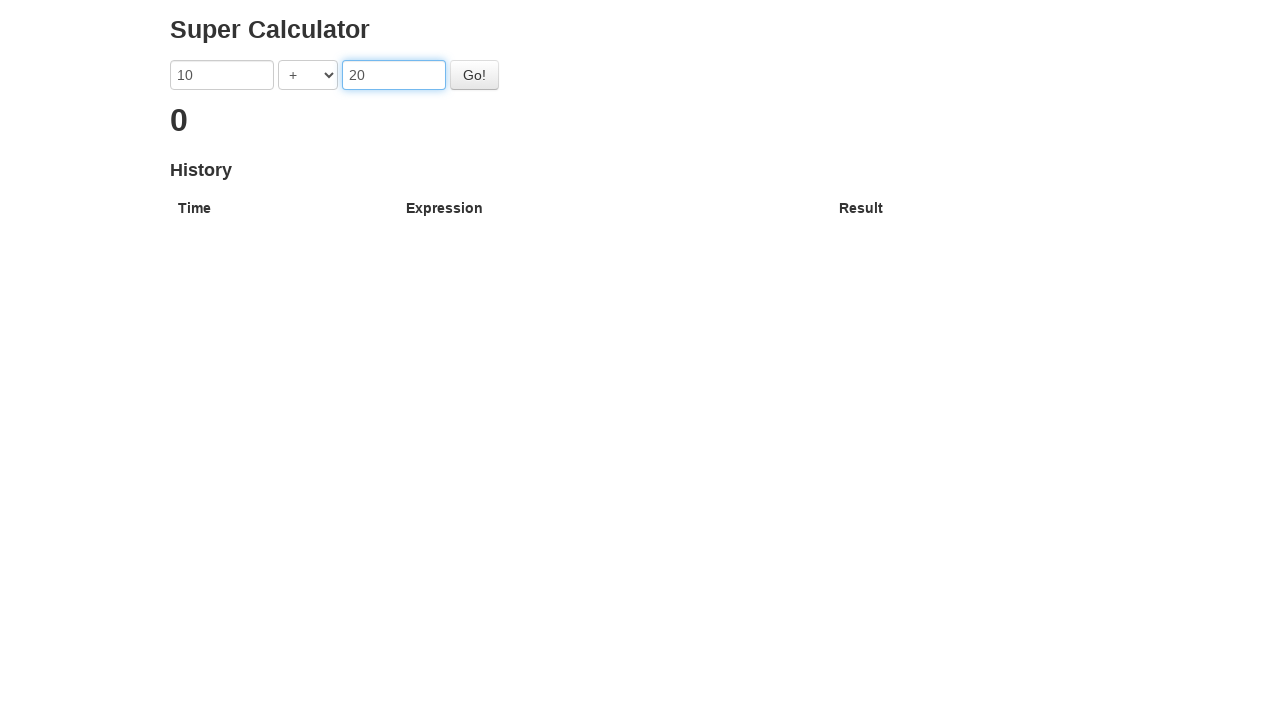

Clicked go button to calculate 10 + 20 at (474, 75) on #gobutton
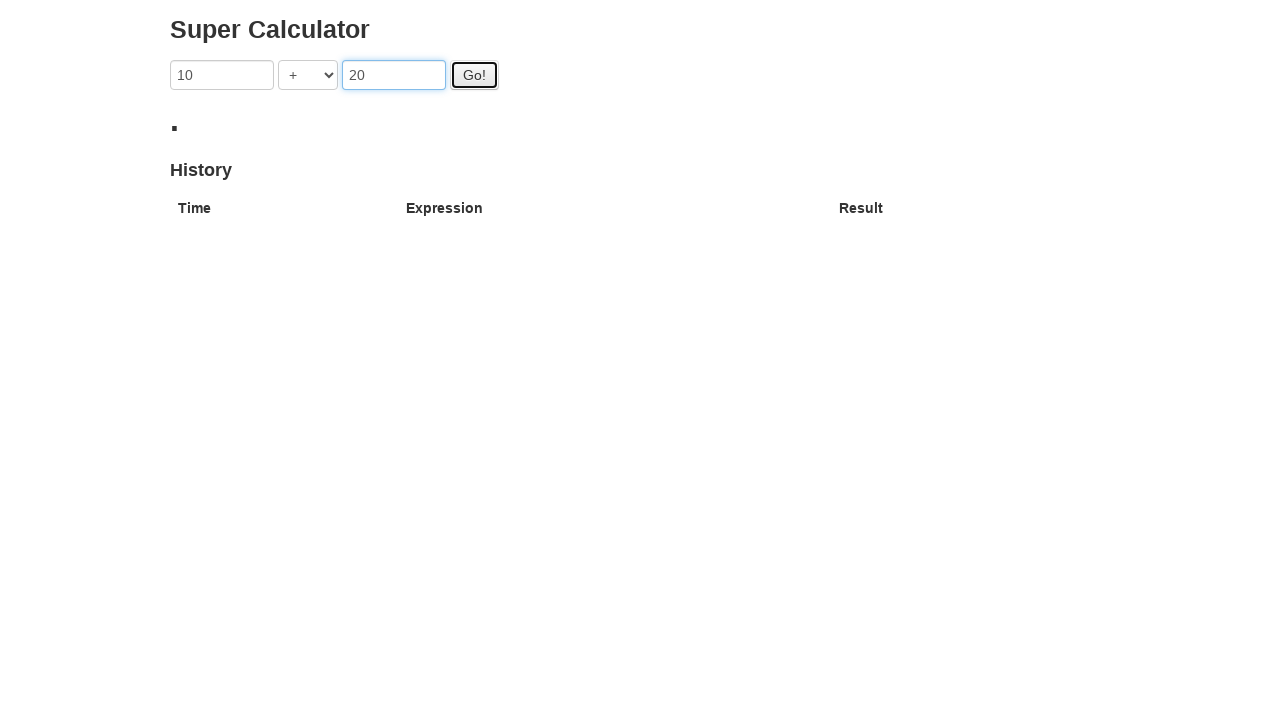

Waited for result display (10 + 20 = 30)
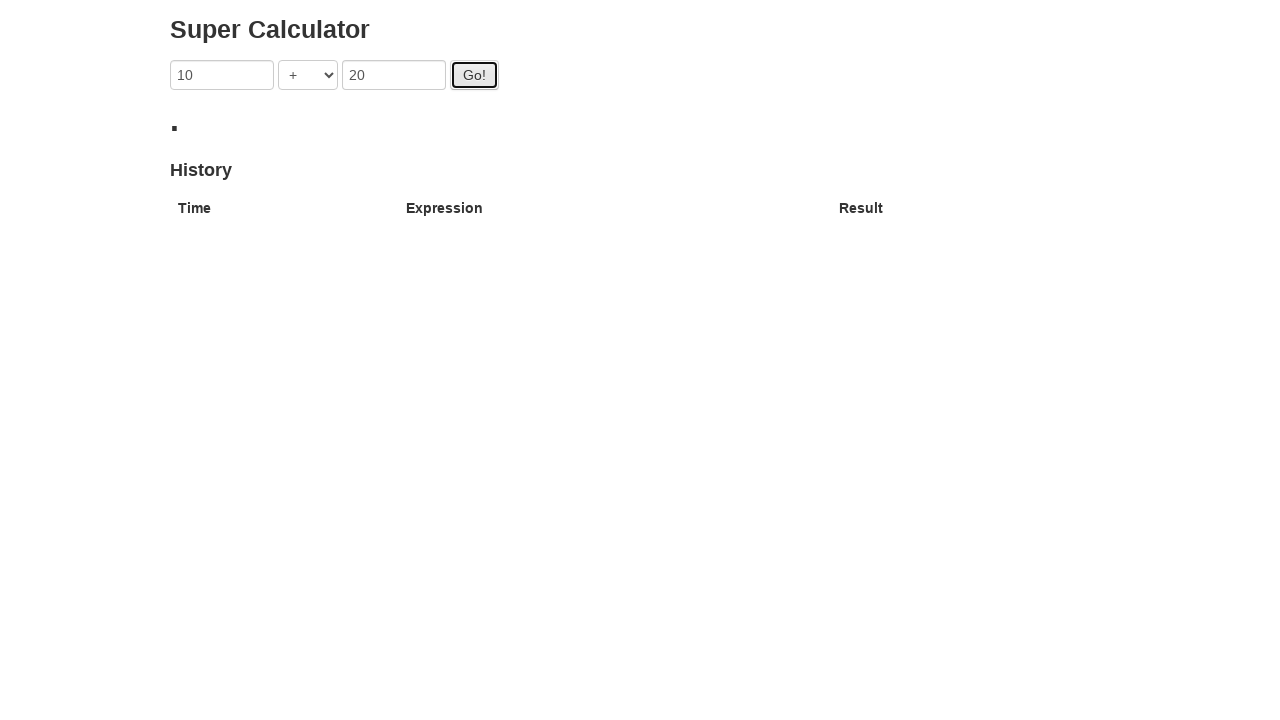

Clicked first input field for second addition test at (222, 75) on xpath=//div/div/form/input[1]
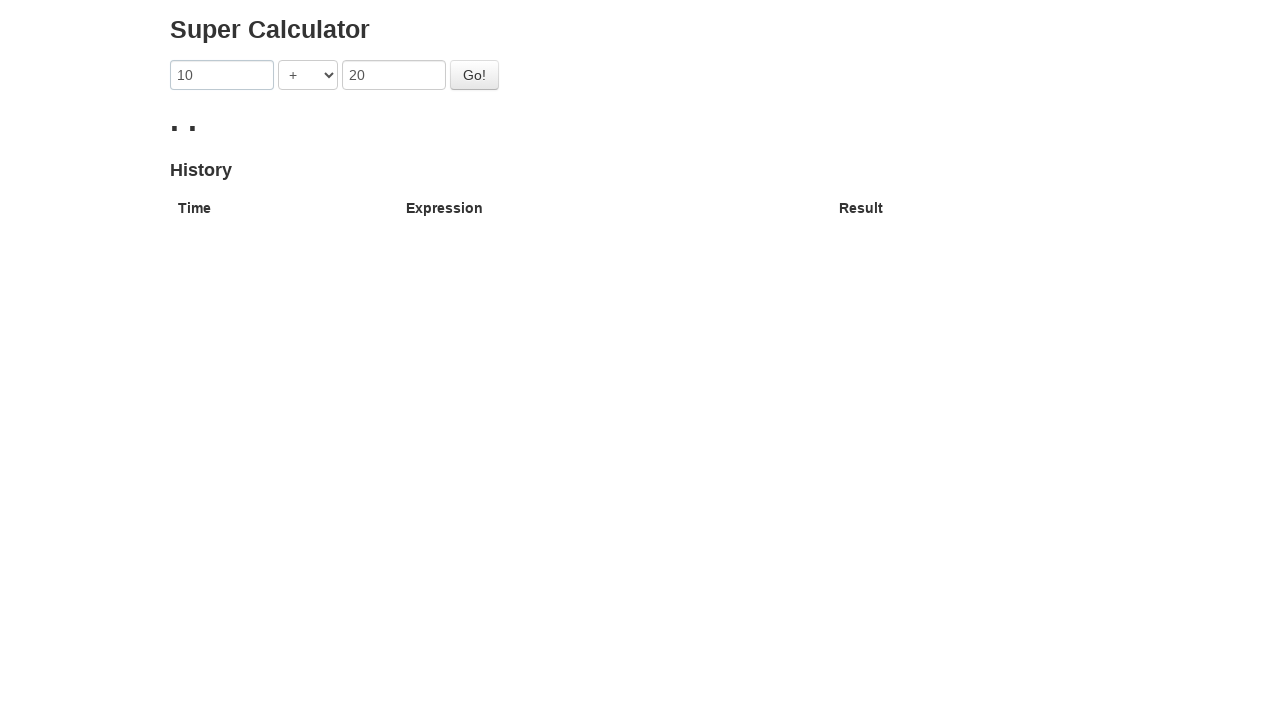

Filled first input field with '5' on xpath=//div/div/form/input[1]
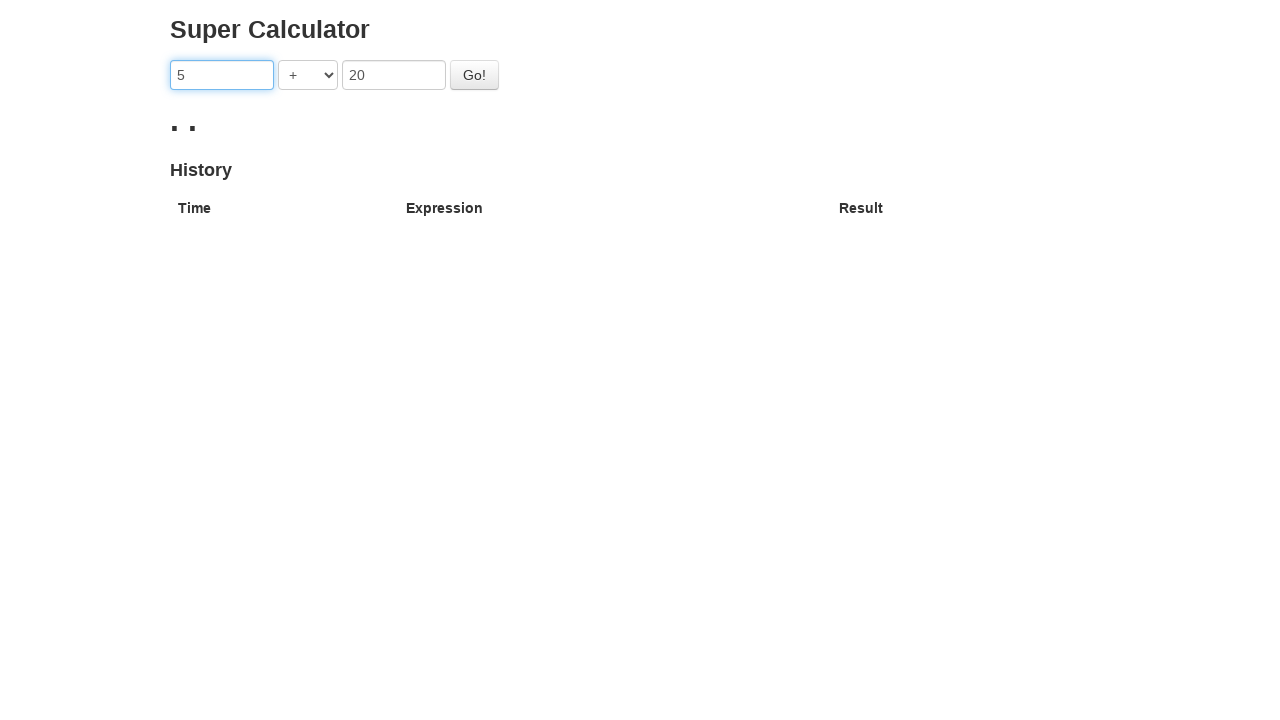

Clicked second input field for second addition test at (394, 75) on xpath=//div/div/form/input[2]
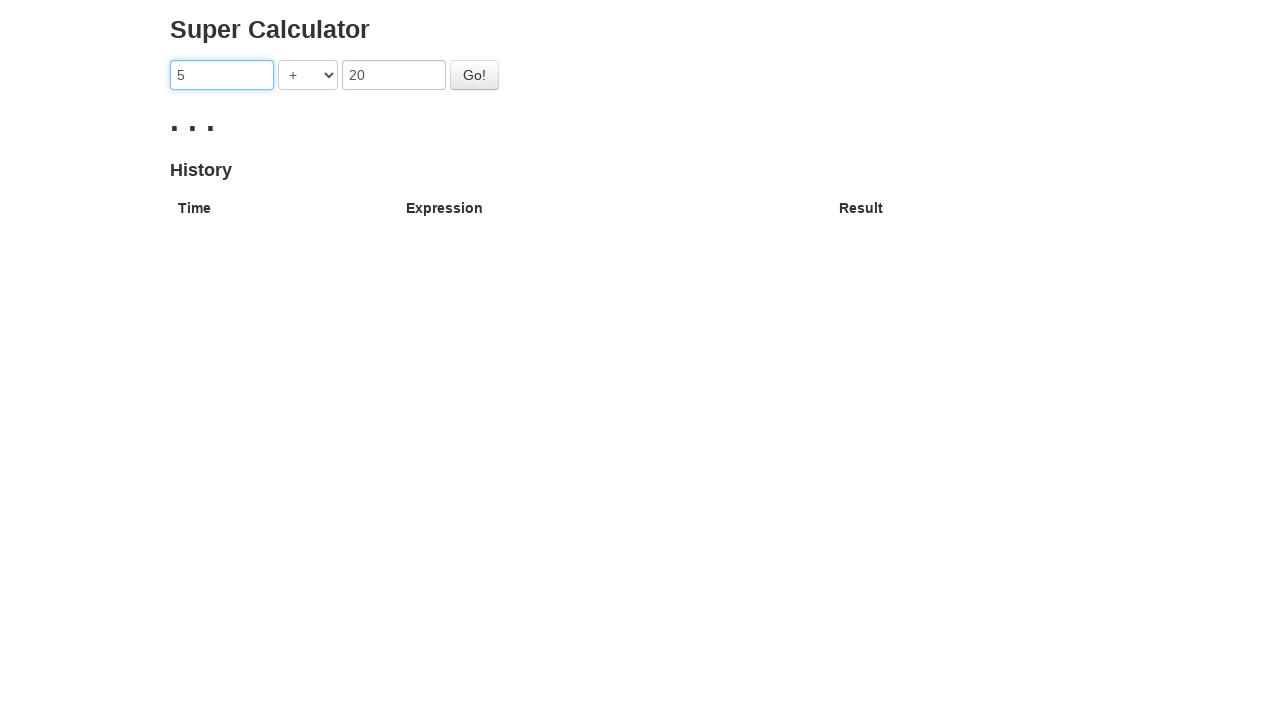

Filled second input field with '5' on xpath=//div/div/form/input[2]
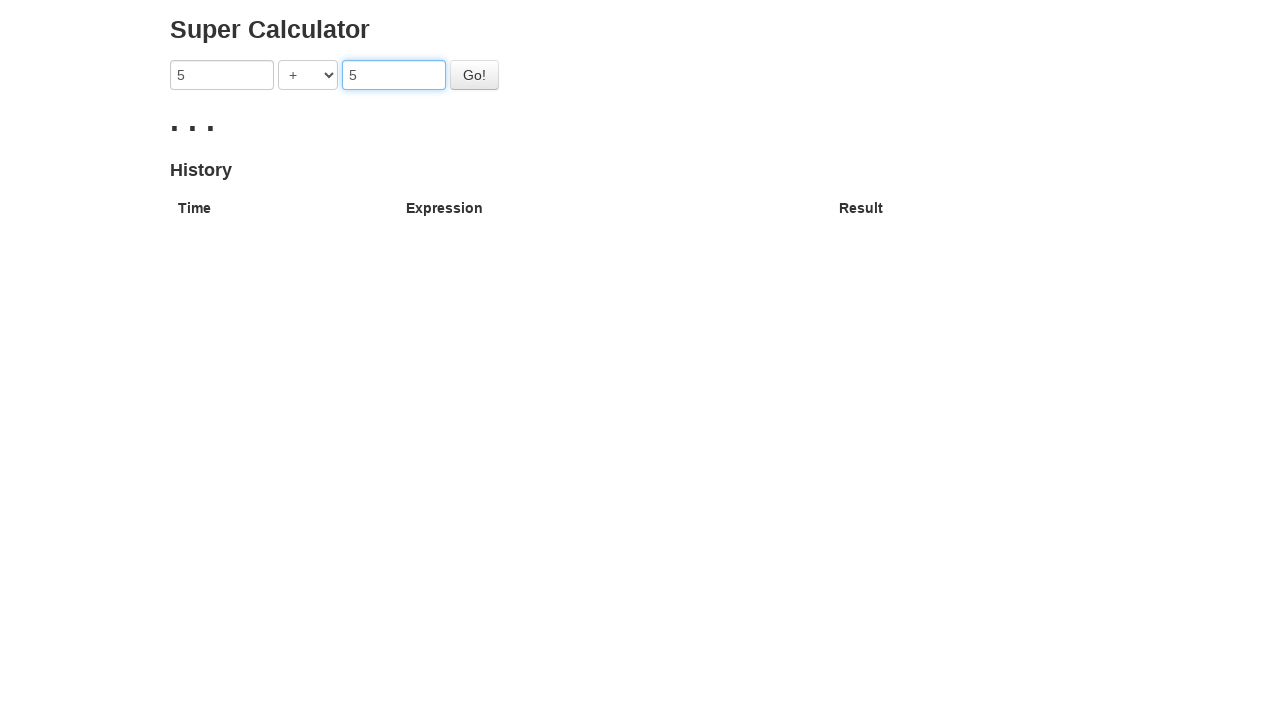

Clicked go button to calculate 5 + 5 at (474, 75) on #gobutton
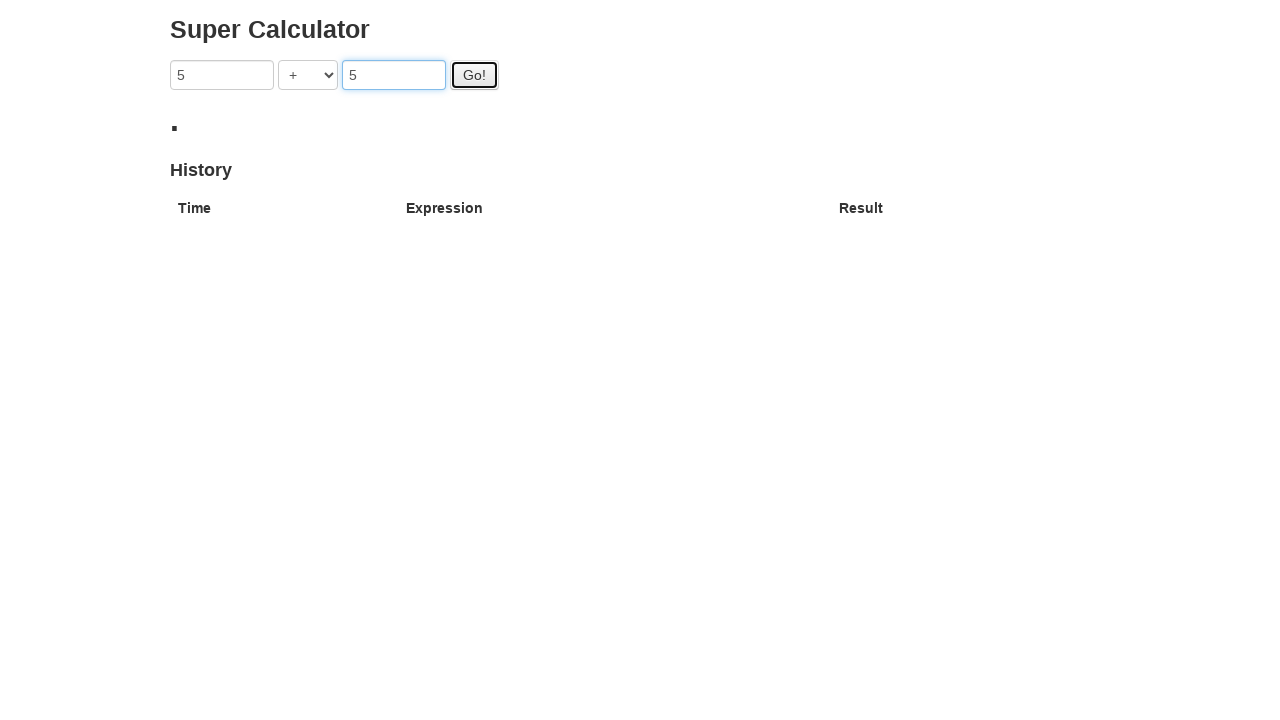

Waited for result display (5 + 5 = 10)
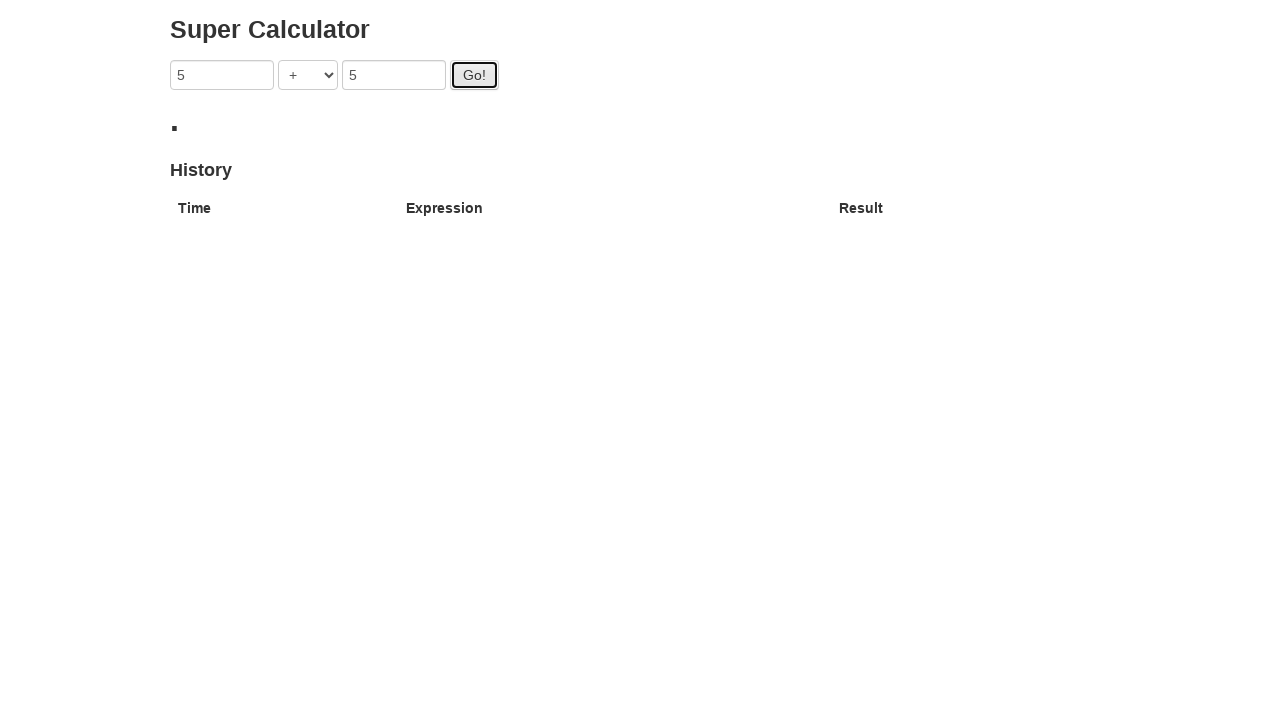

Clicked first input field for third addition test at (222, 75) on xpath=//div/div/form/input[1]
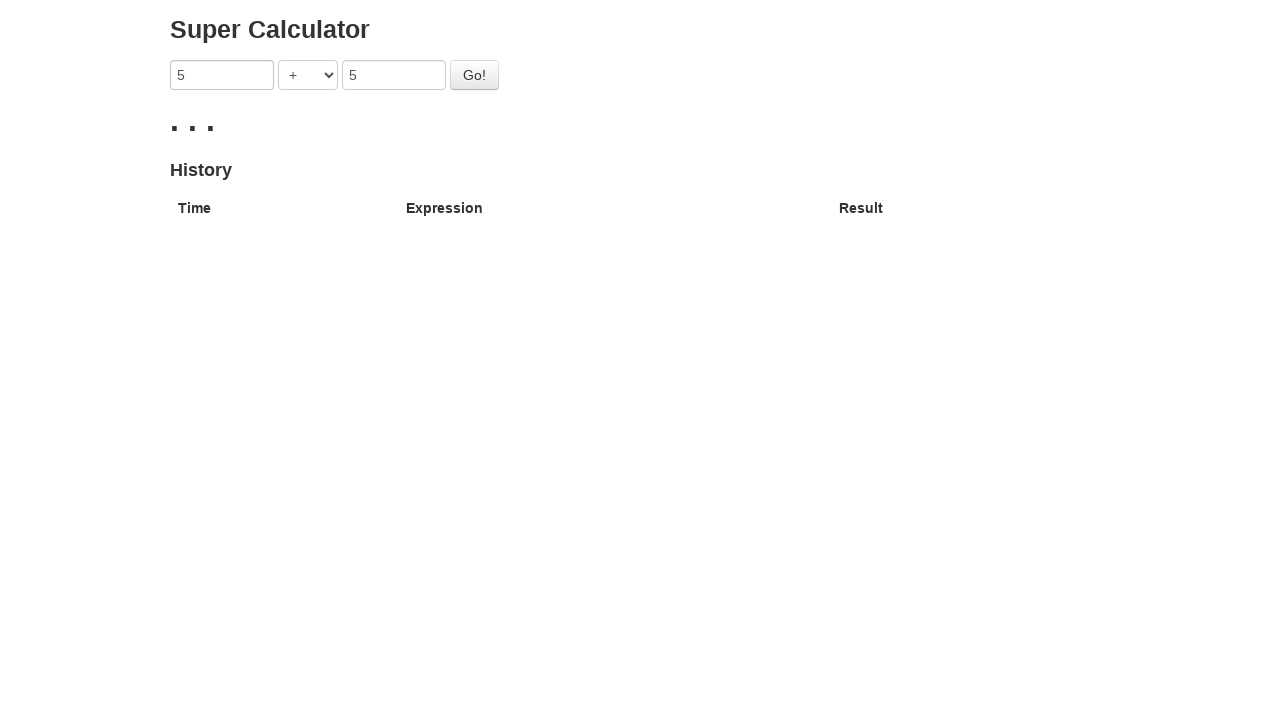

Filled first input field with '1' on xpath=//div/div/form/input[1]
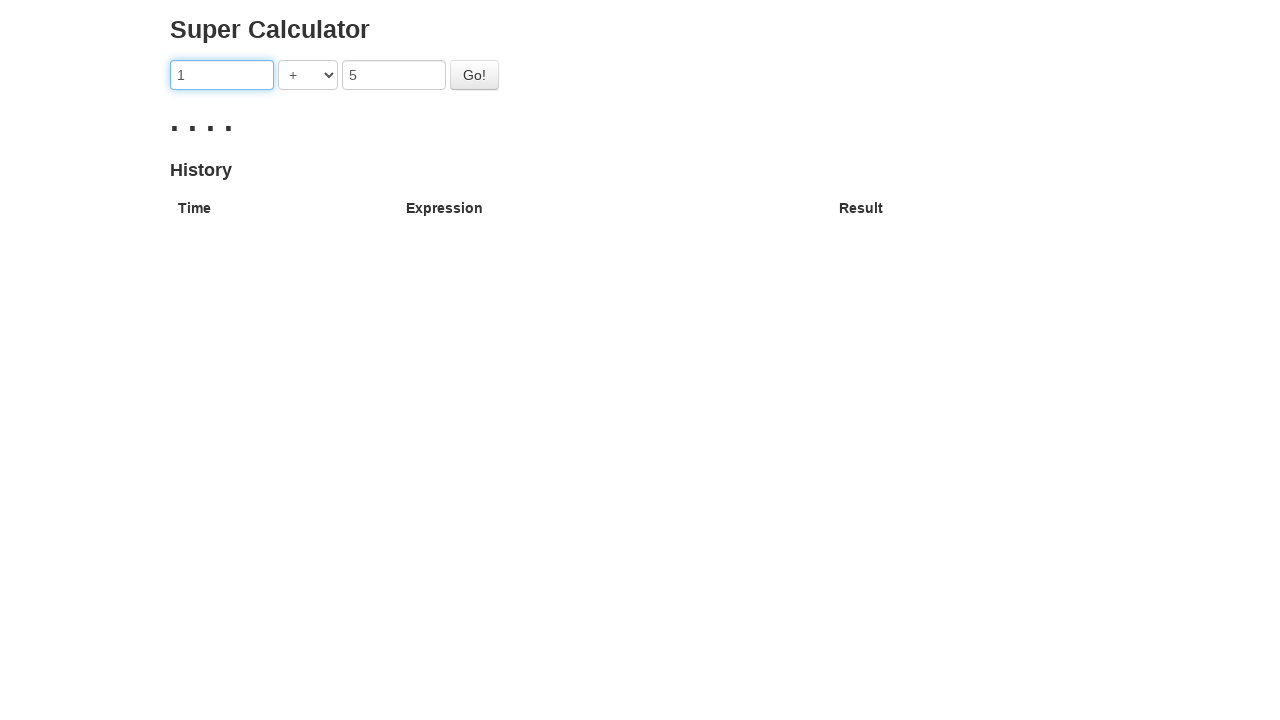

Clicked second input field for third addition test at (394, 75) on xpath=//div/div/form/input[2]
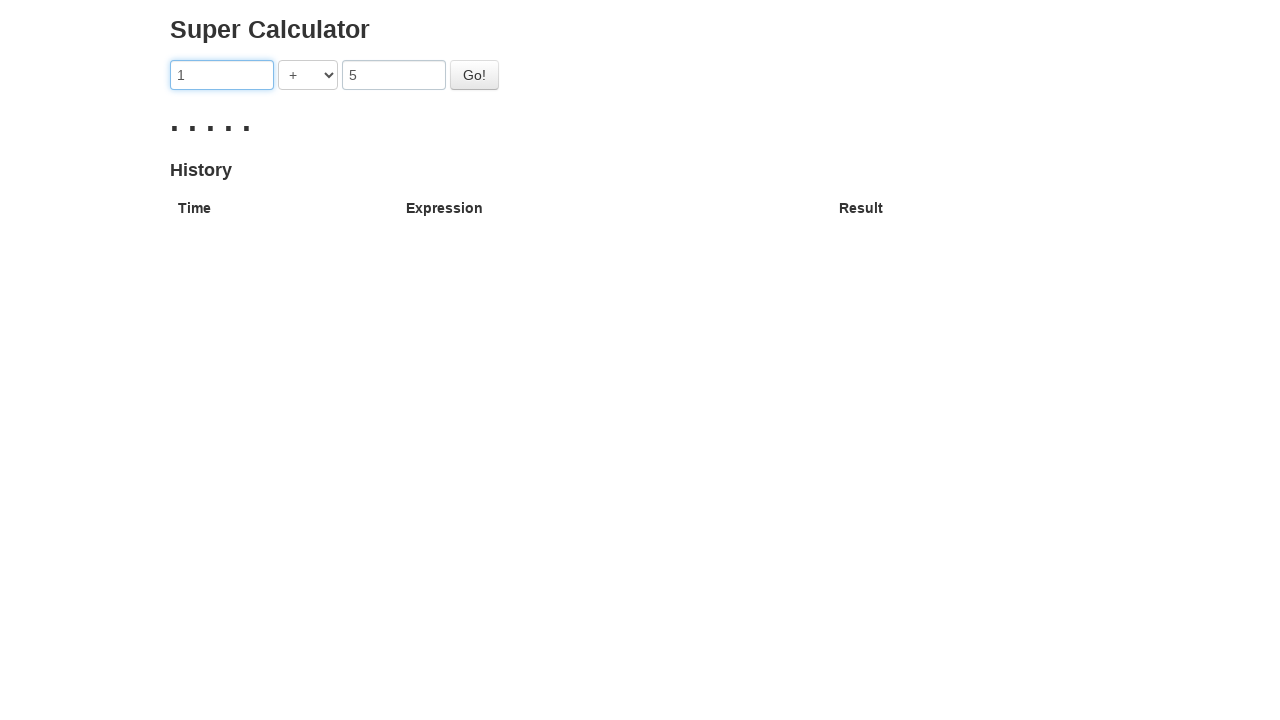

Filled second input field with '-1' on xpath=//div/div/form/input[2]
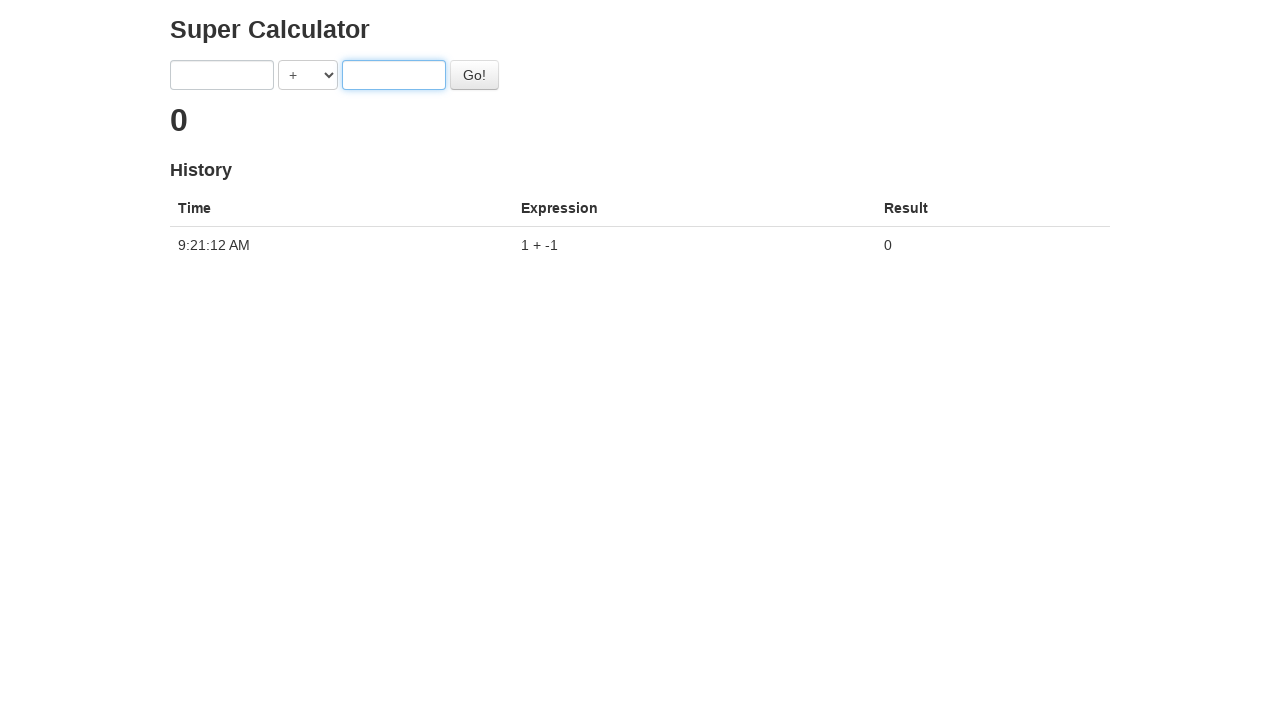

Clicked go button to calculate 1 + (-1) at (474, 75) on #gobutton
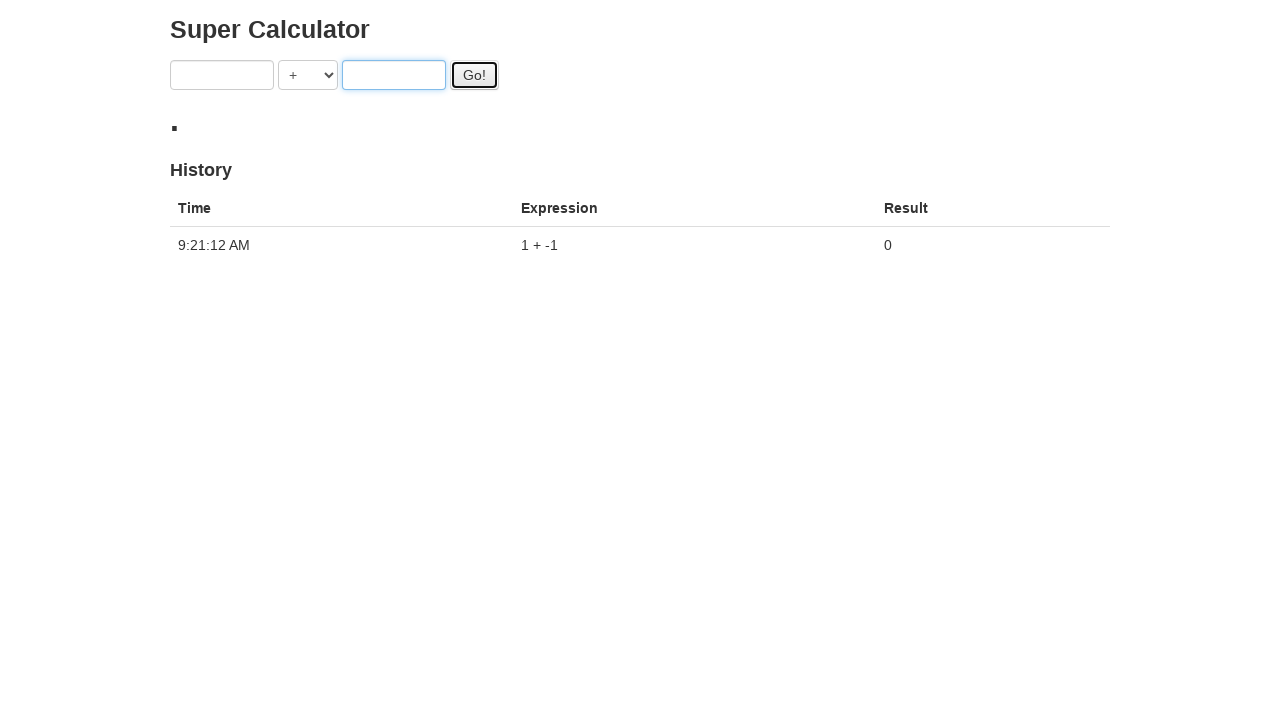

Waited for result display (1 + (-1) = 0)
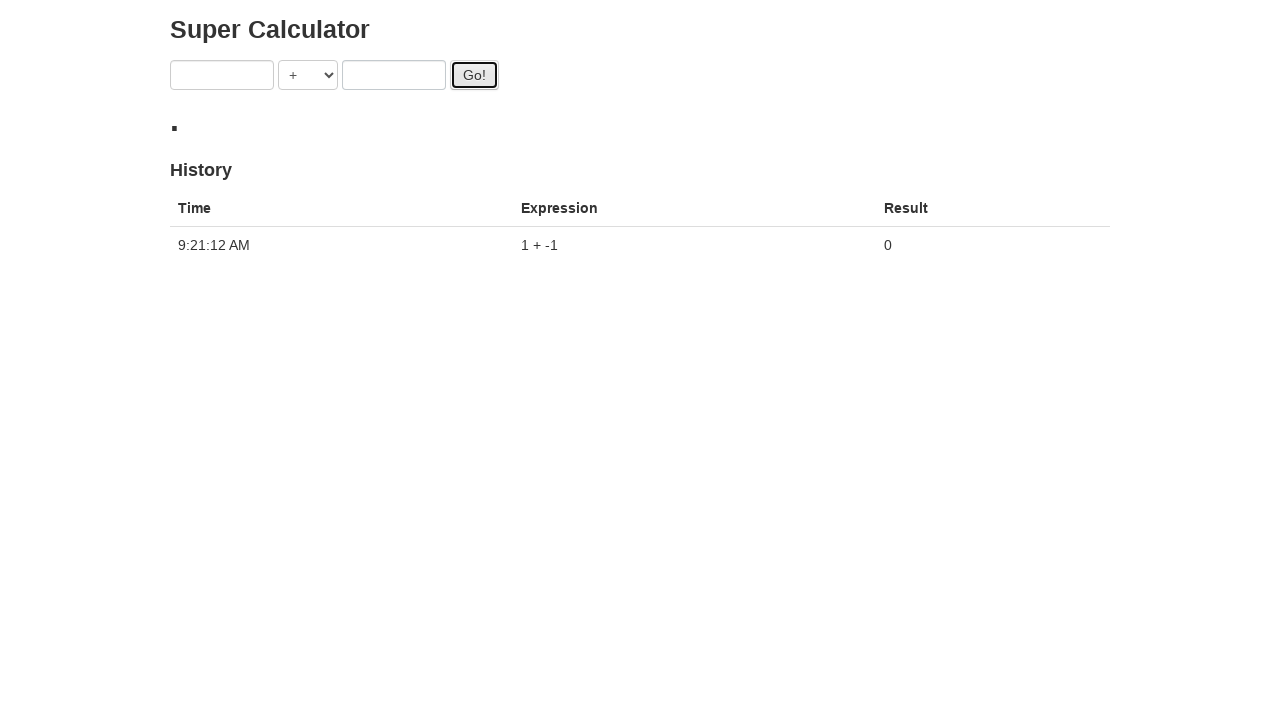

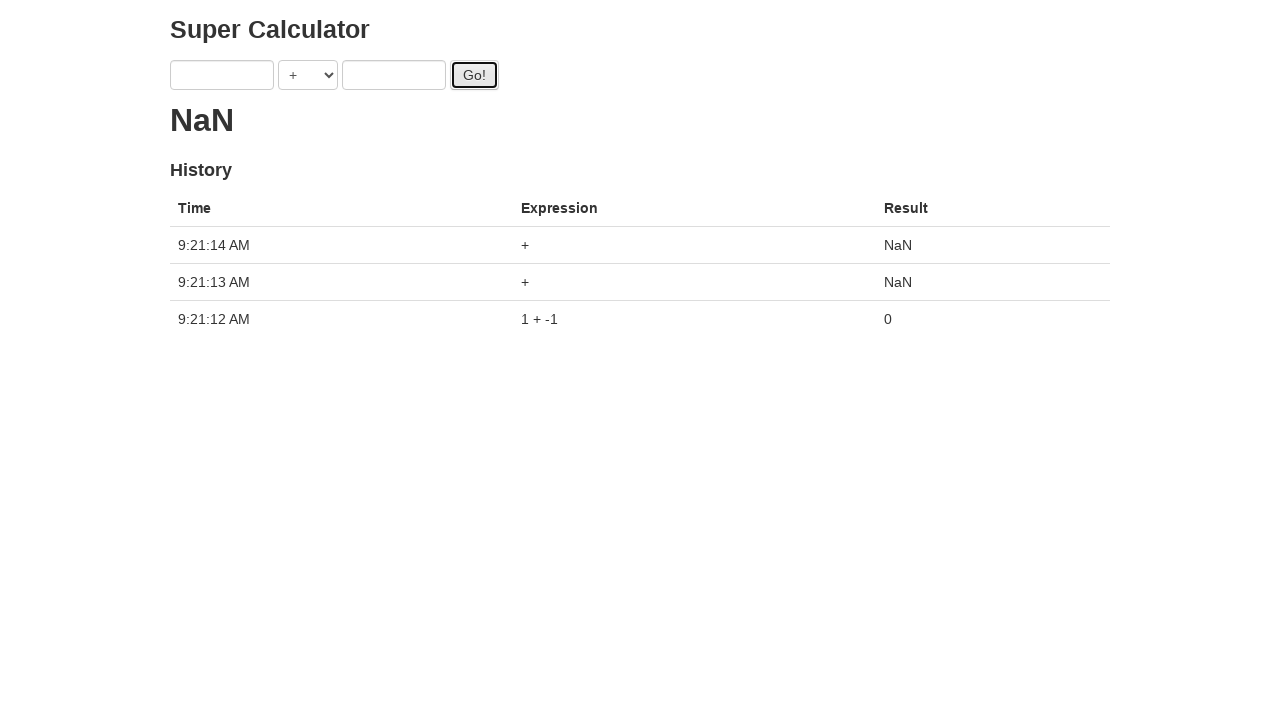